Tests drag and drop functionality on the jQuery UI droppable demo page by dragging an element to a drop target and verifying the drop was successful

Starting URL: https://jqueryui.com/droppable/

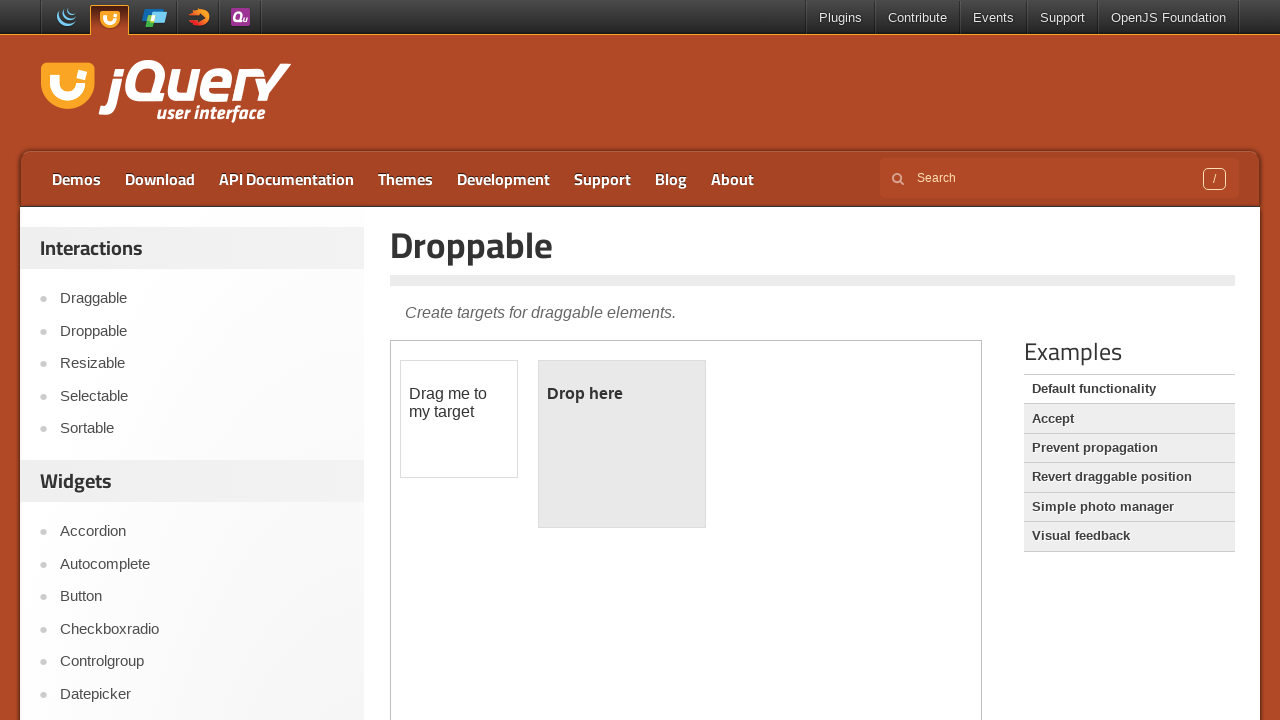

Located the demo iframe containing drag and drop elements
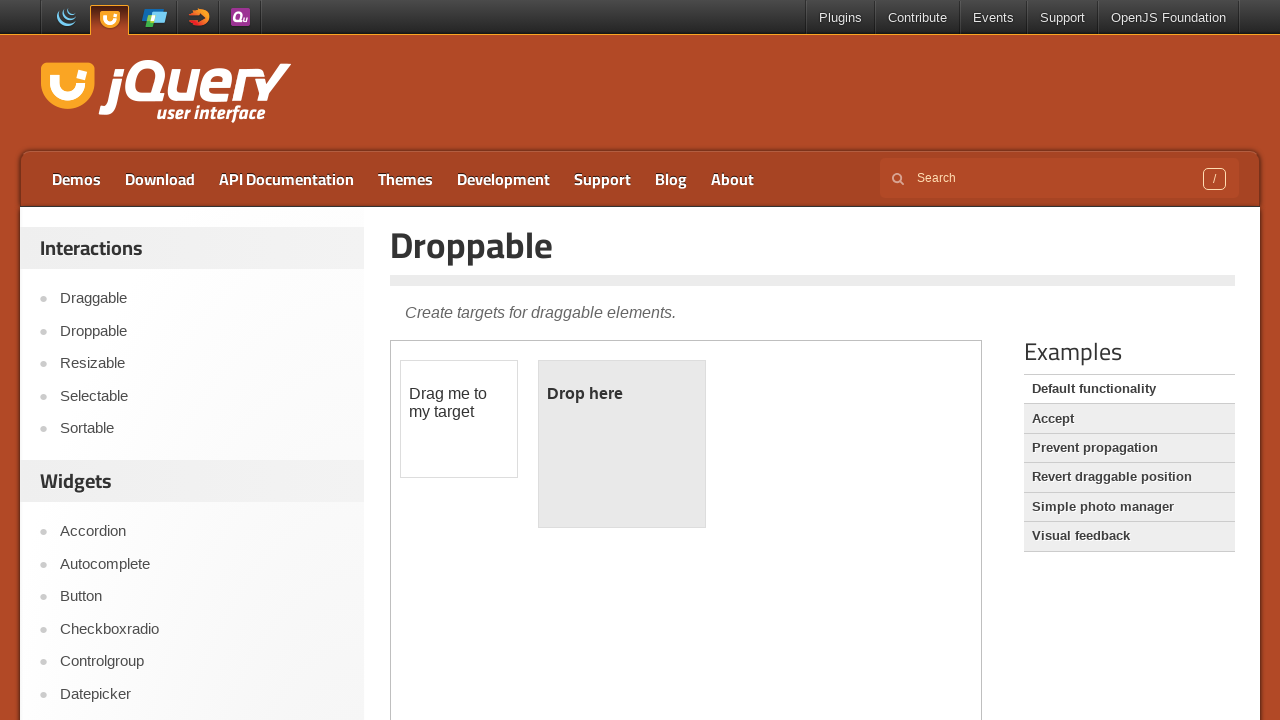

Located the draggable element (#draggable) in the iframe
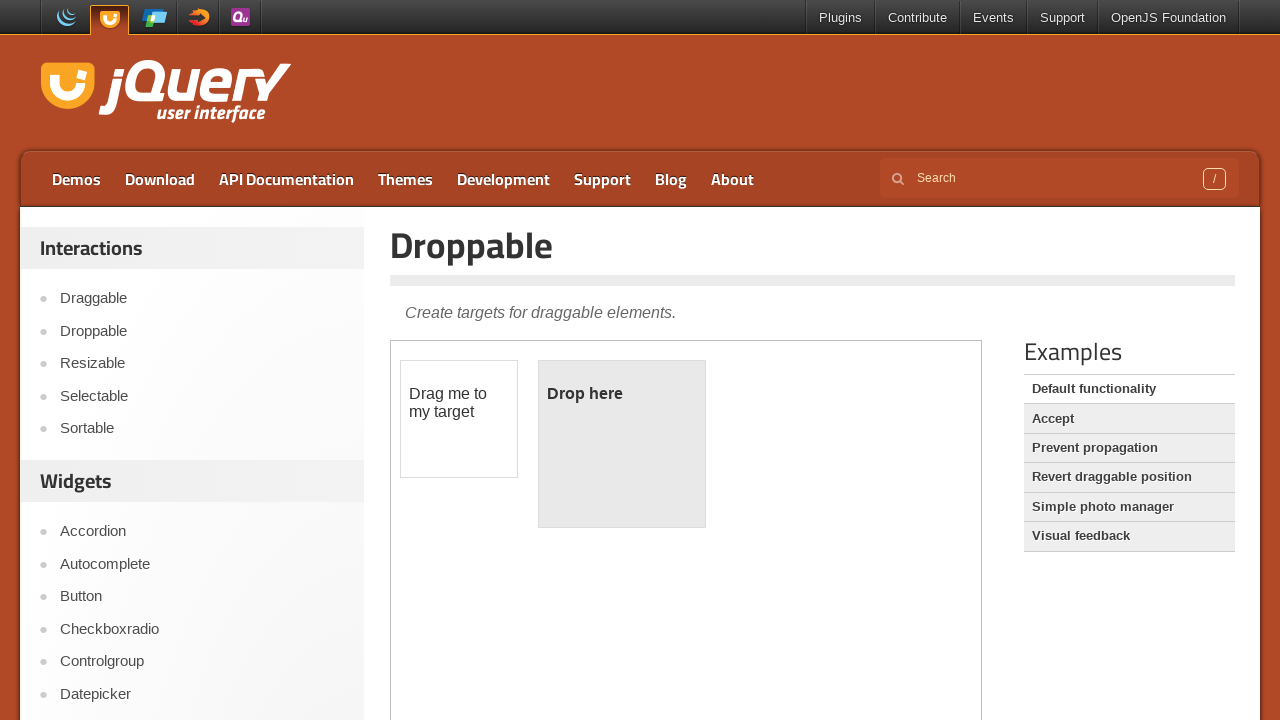

Located the drop target element (#droppable) in the iframe
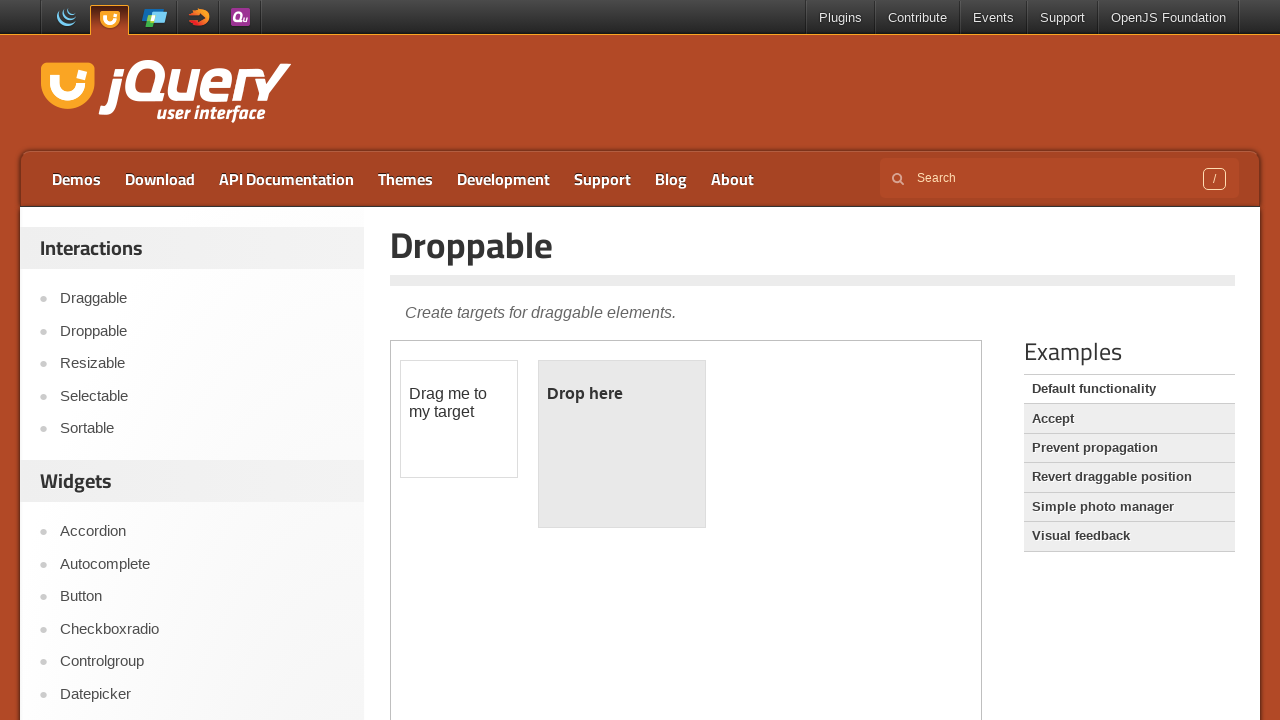

Dragged the draggable element to the drop target at (622, 444)
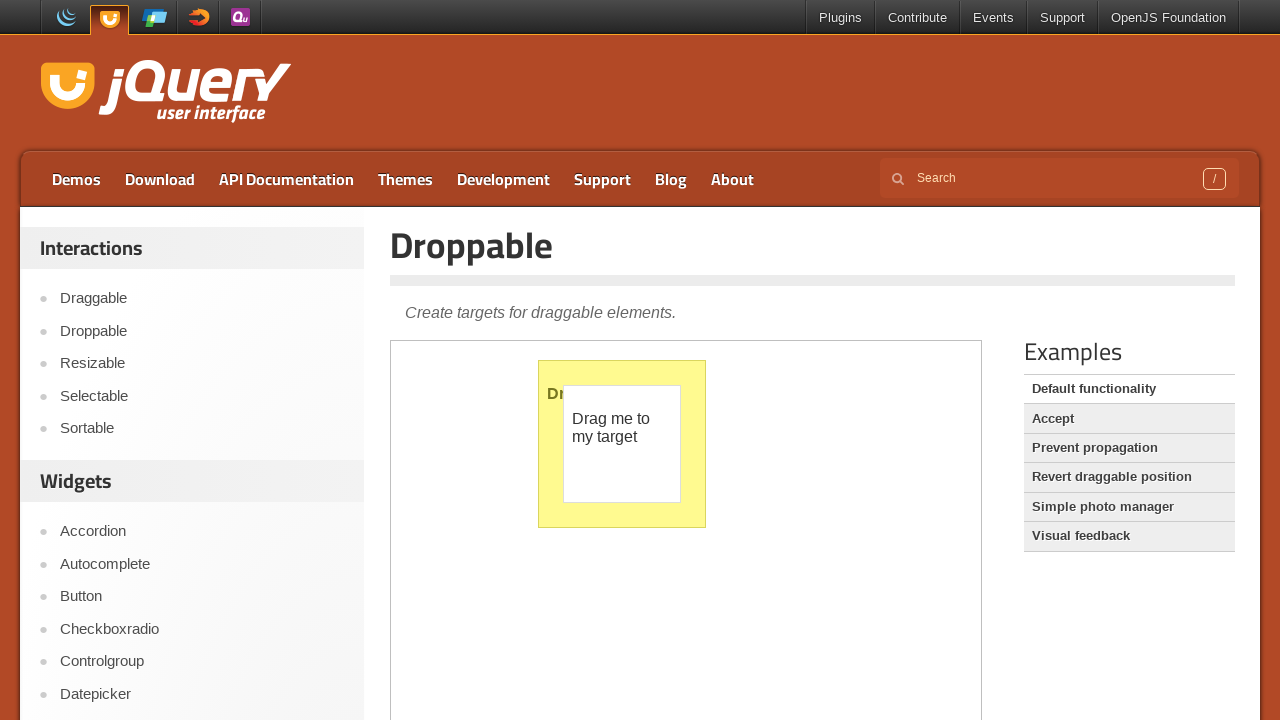

Waited 1000ms for the drop animation to complete
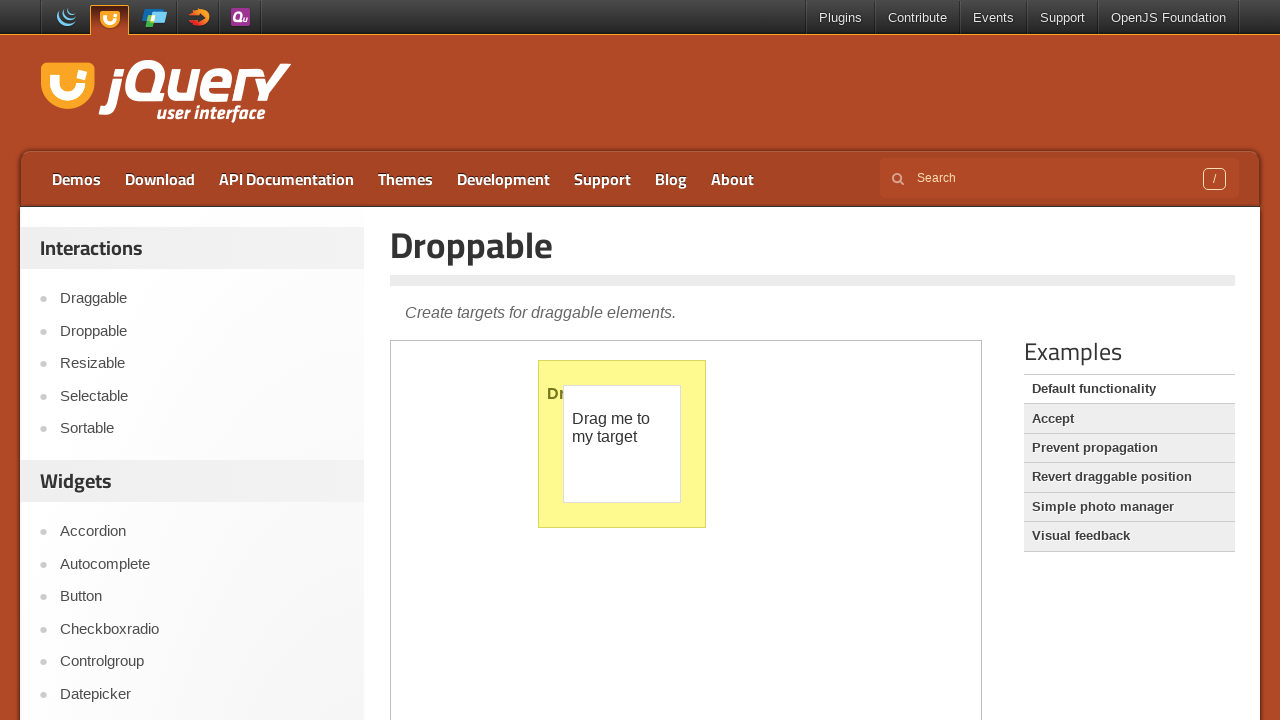

Retrieved drop target text content: 'Dropped!'
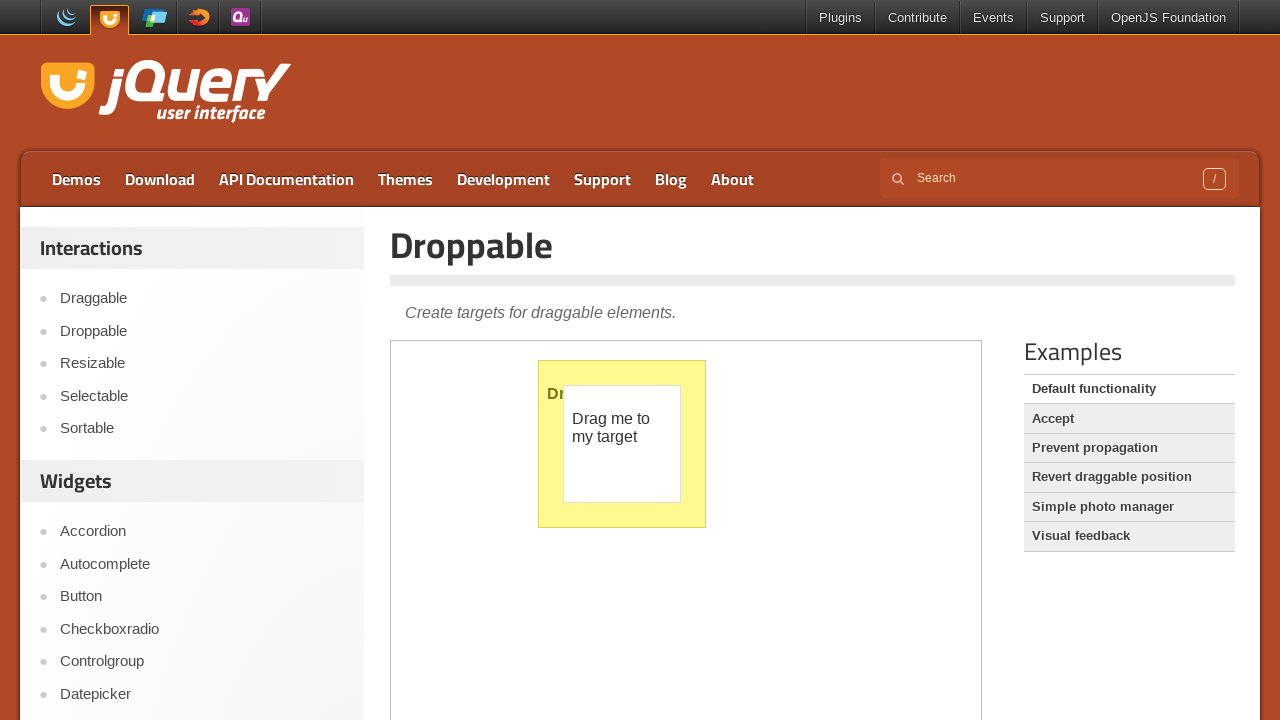

Verified that the drop was successful - element displays 'Dropped!'
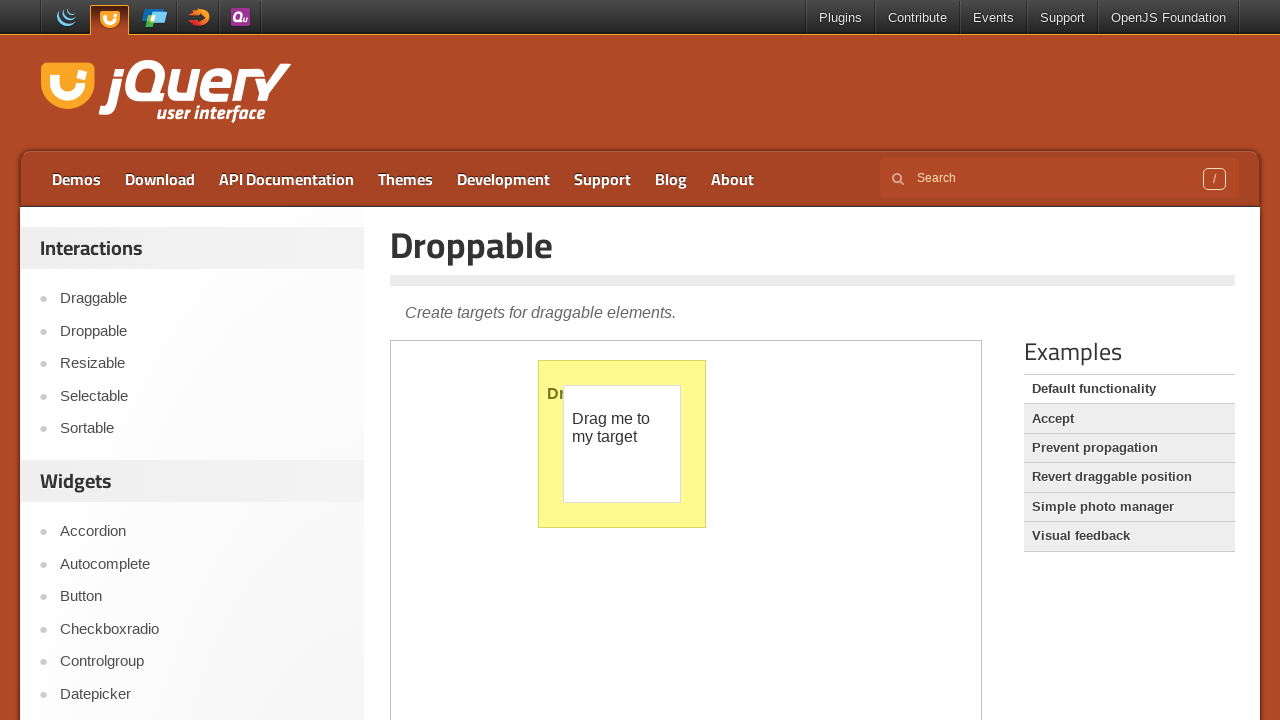

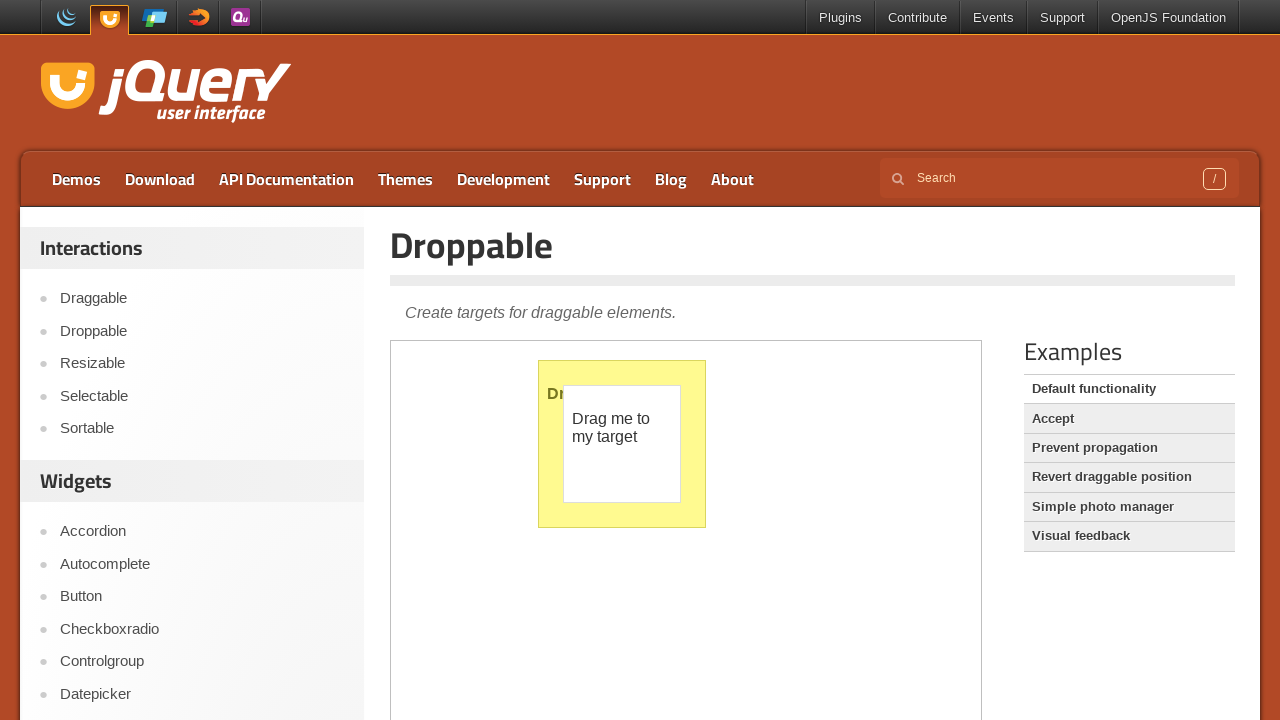